Navigates to a book search application and enters a search query in the input field within shadow DOM elements

Starting URL: https://books-pwakit.appspot.com/

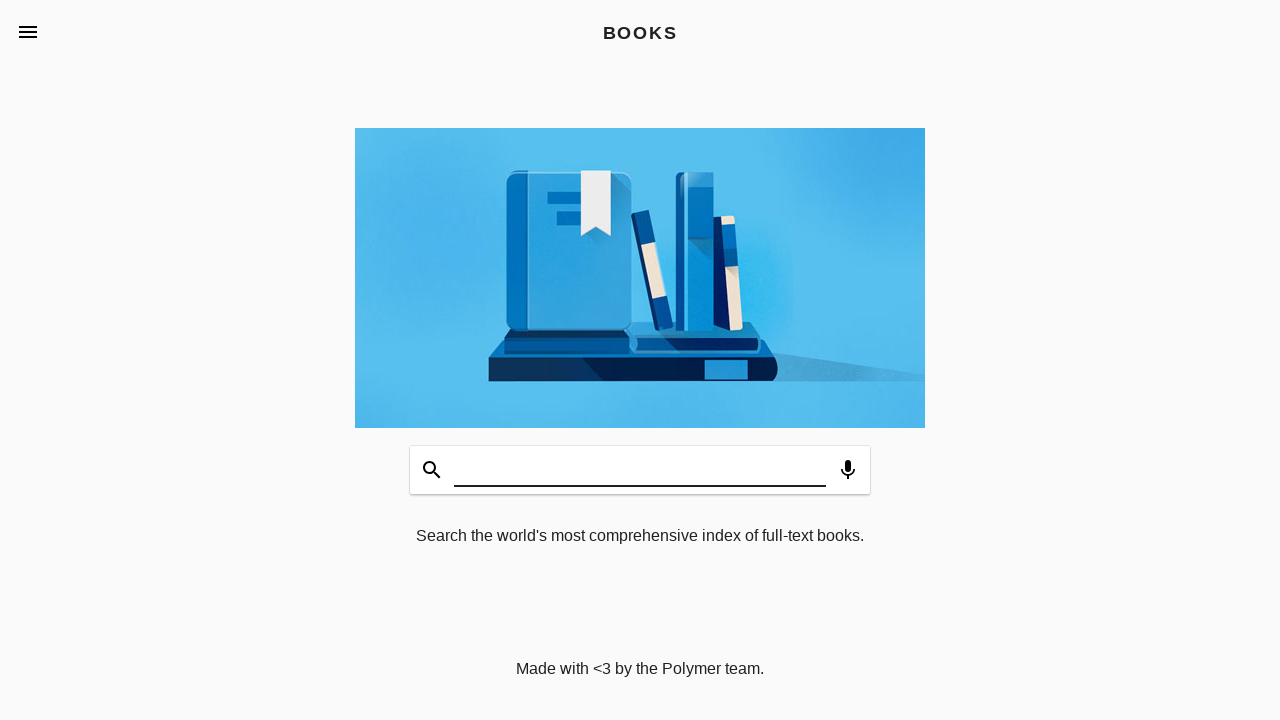

Navigated to book search application
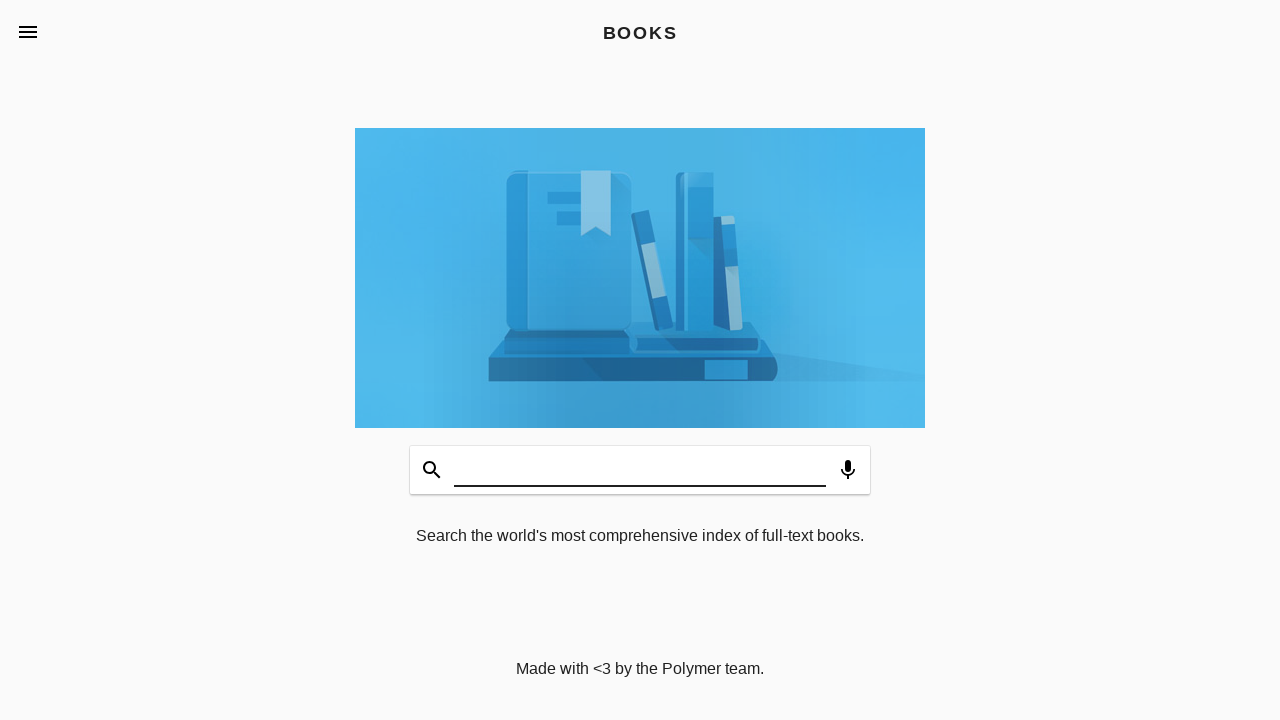

Located book-app shadow DOM host element
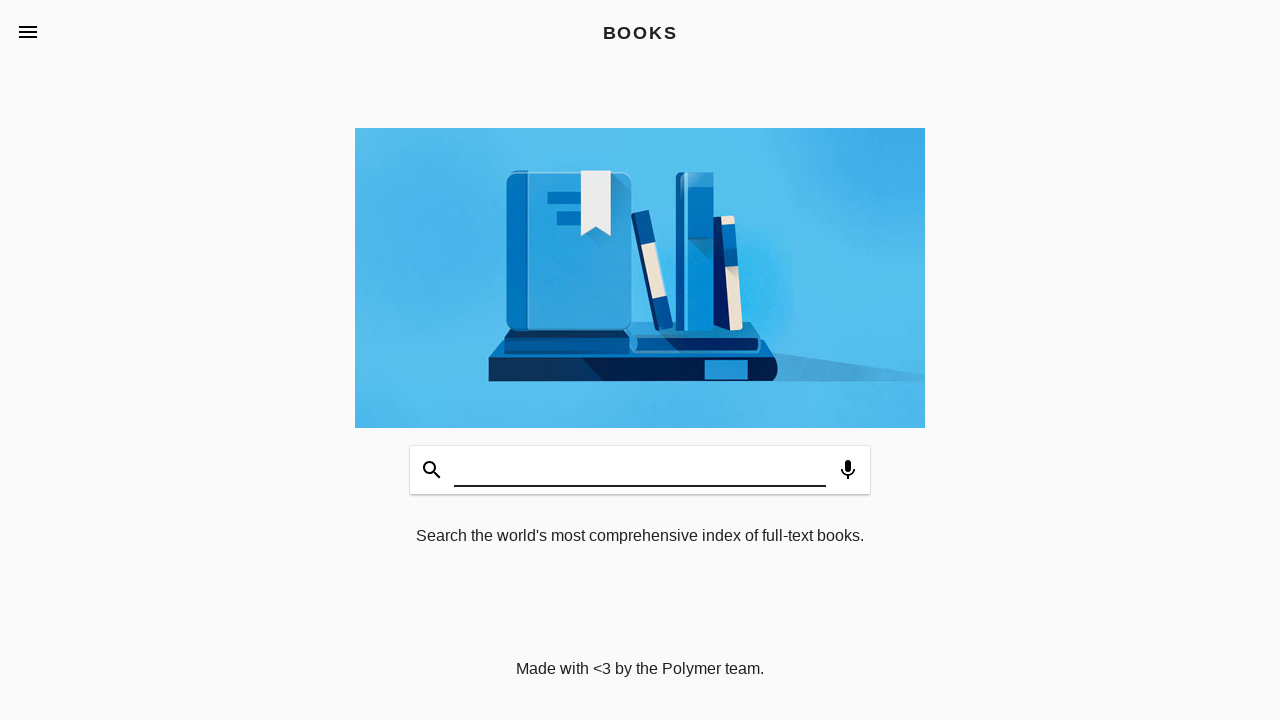

Accessed shadow root of book-app element
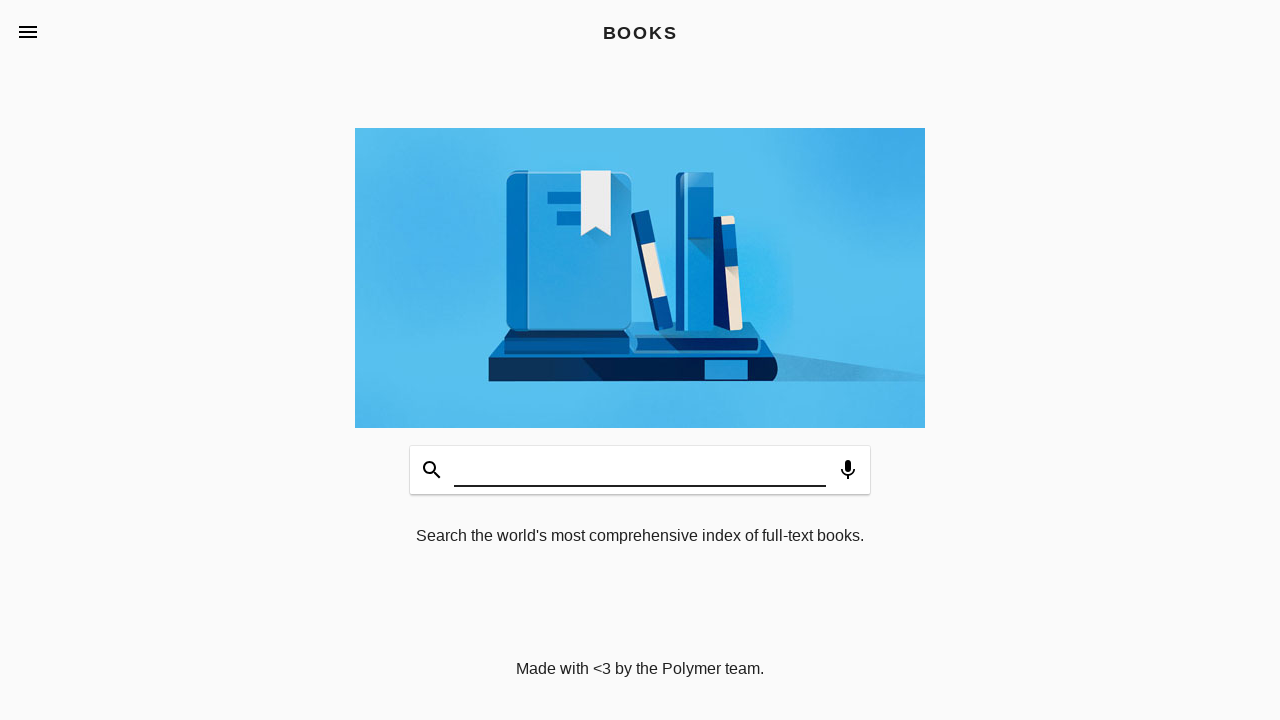

Entered 'Selenium Webdriver' in search input field within shadow DOM on book-app >> app-toolbar.toolbar-bottom >> book-input-decorator >> input#input
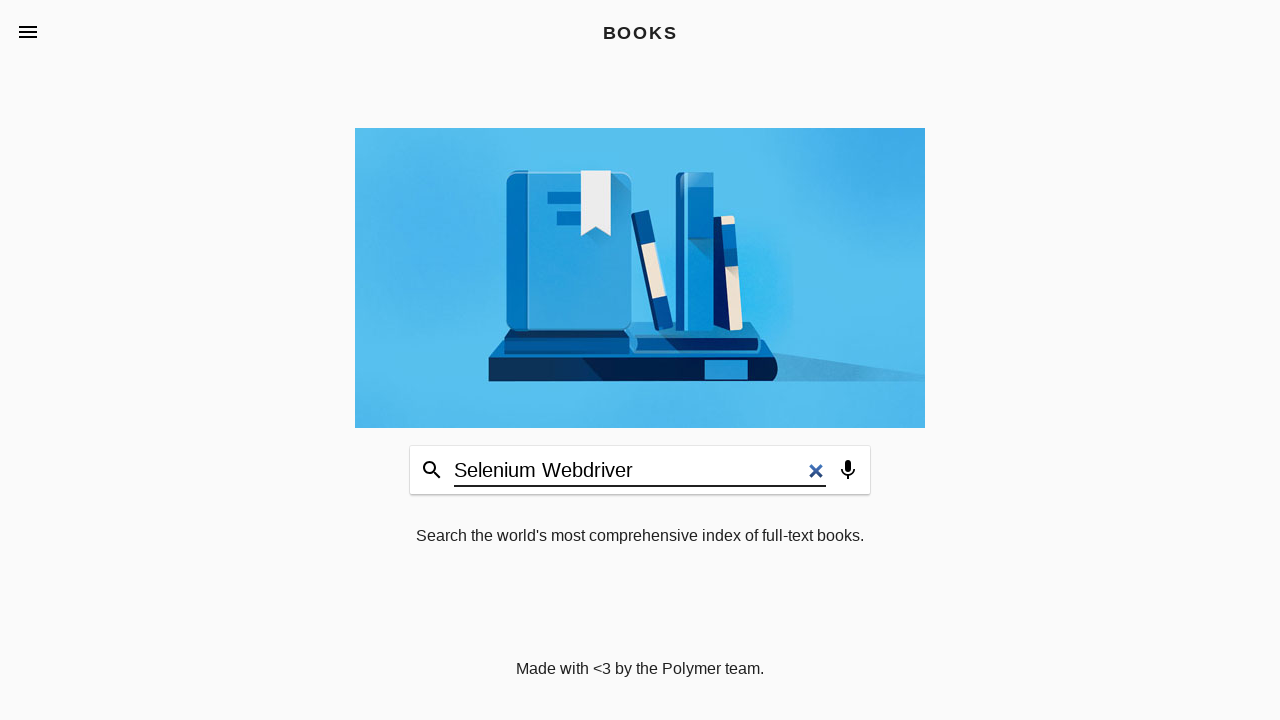

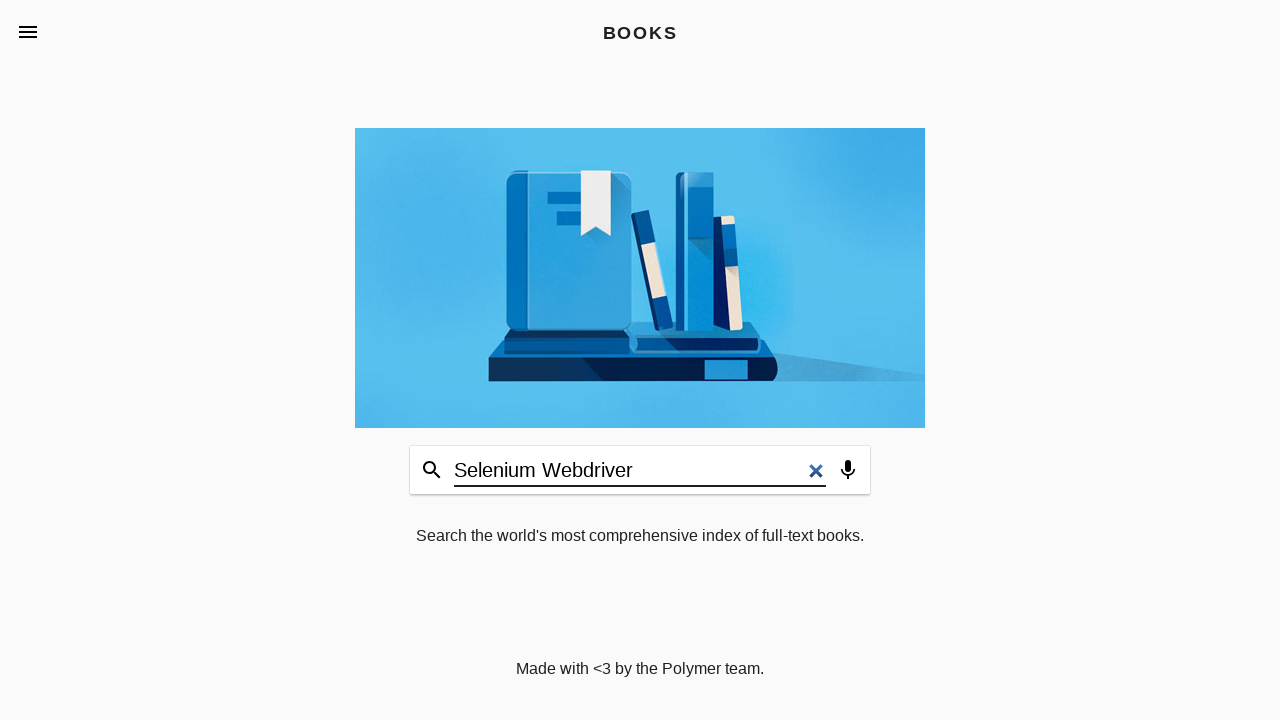